Tests drag and drop functionality on jQuery UI demo page by dragging an element to a droppable target area

Starting URL: https://jqueryui.com/droppable/

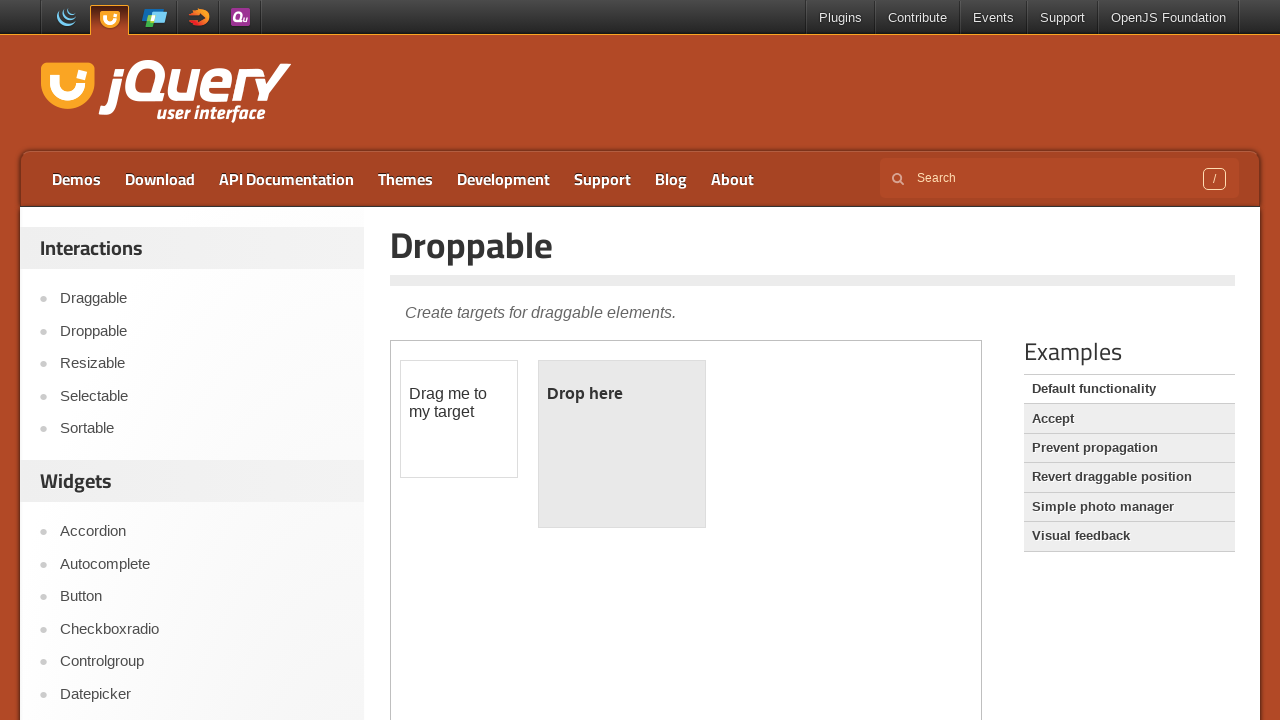

Accessed iframe containing drag and drop demo
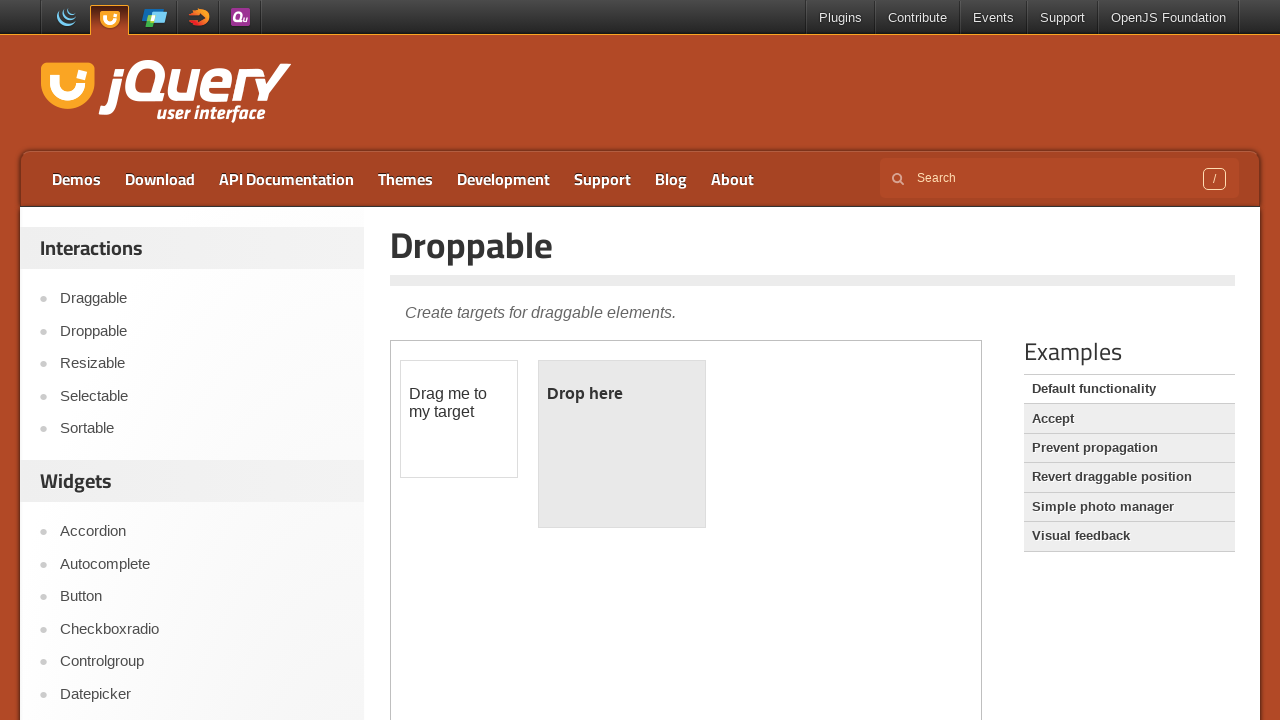

Located droppable target element
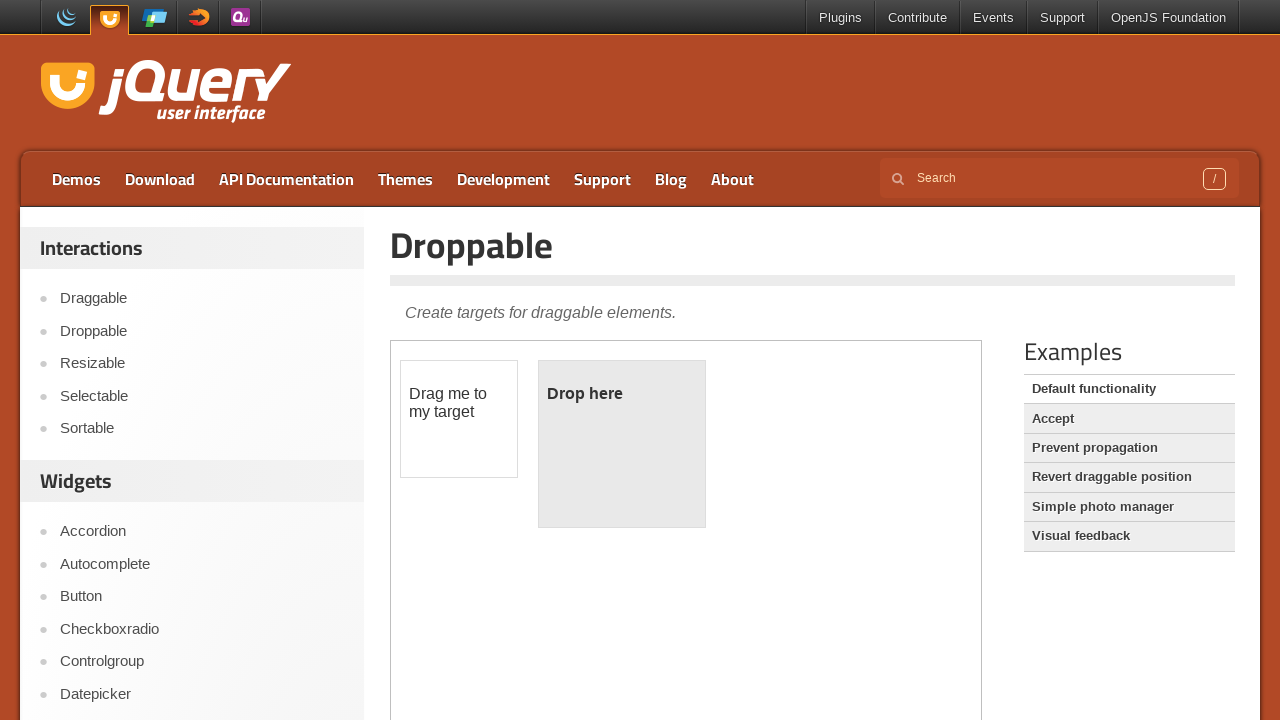

Located draggable element
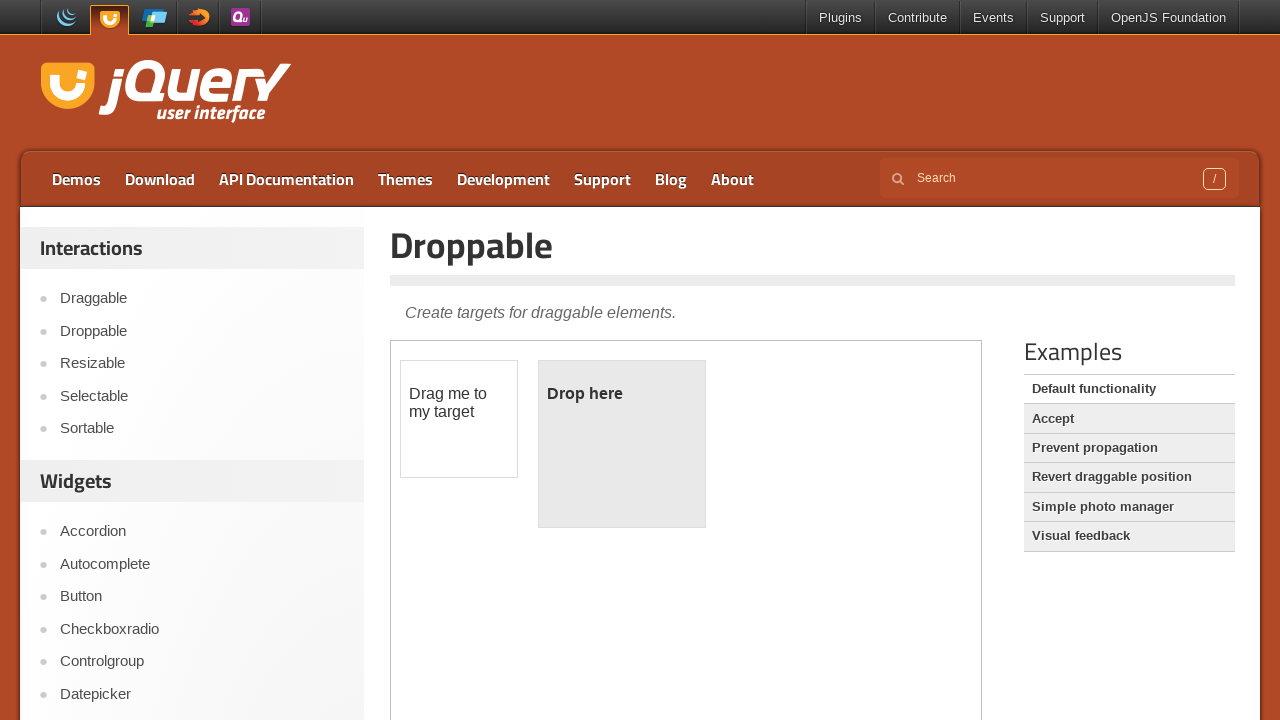

Dragged element to droppable target area at (622, 444)
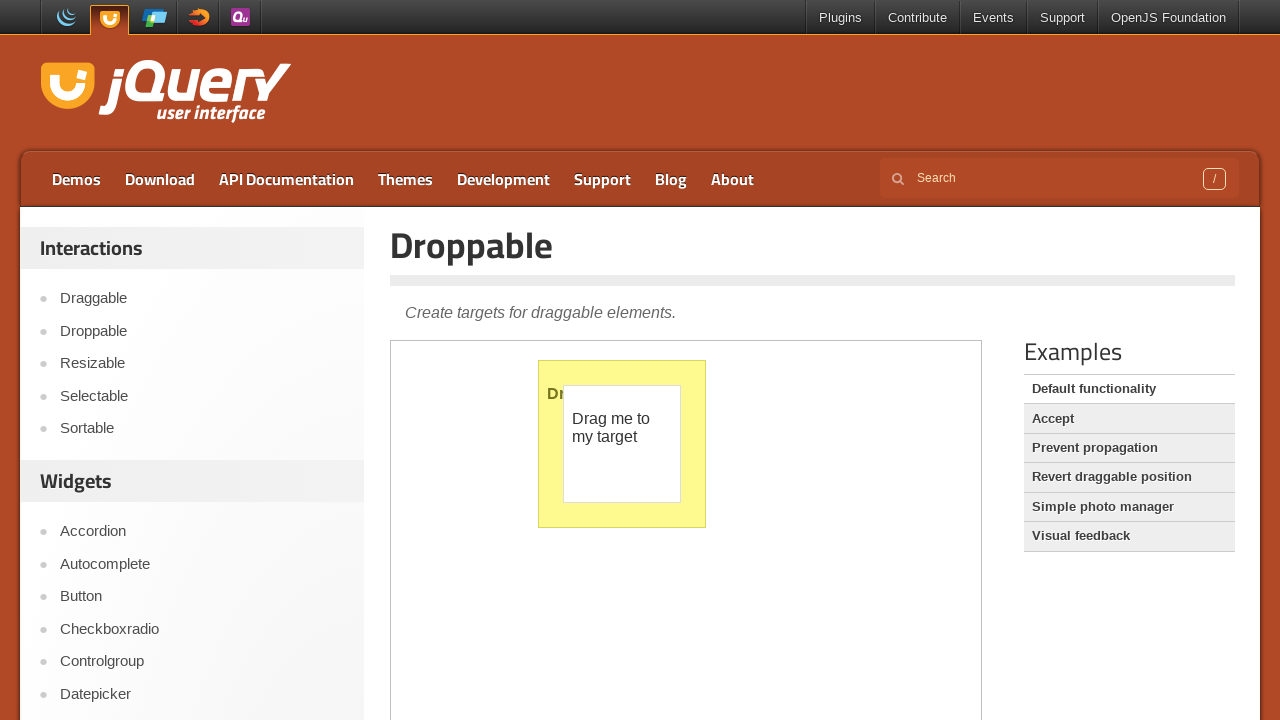

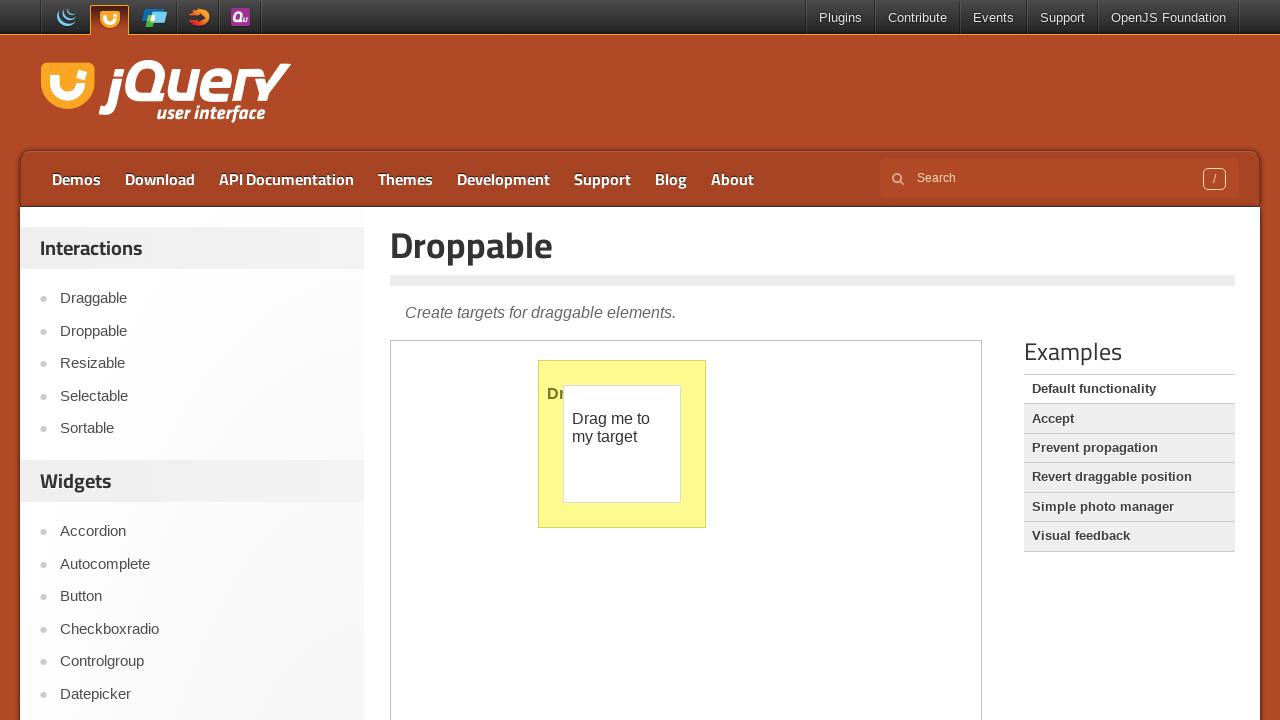